Tests clicking a button and waiting for a paragraph element to become visible on the page, demonstrating FluentWait behavior similar to implicit wait.

Starting URL: https://testeroprogramowania.github.io/selenium/wait2.html

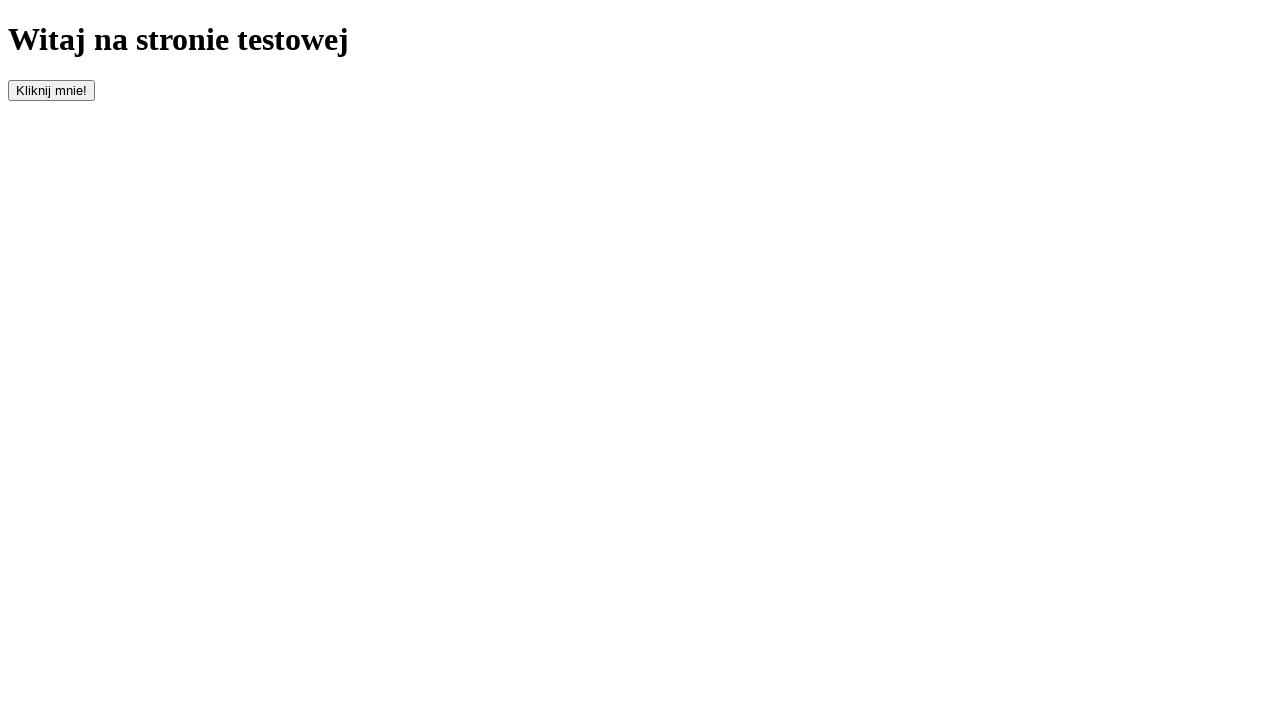

Navigated to wait2.html page
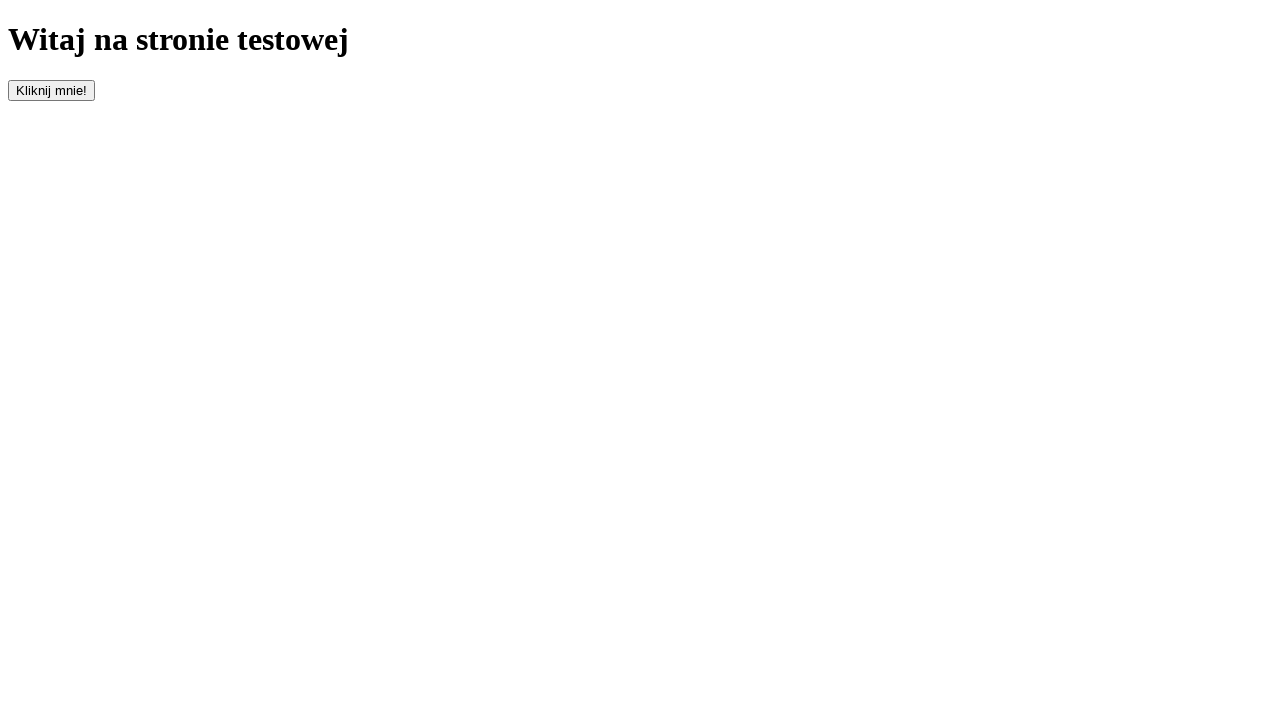

Clicked button with id 'clickOnMe' to trigger element appearance at (52, 90) on #clickOnMe
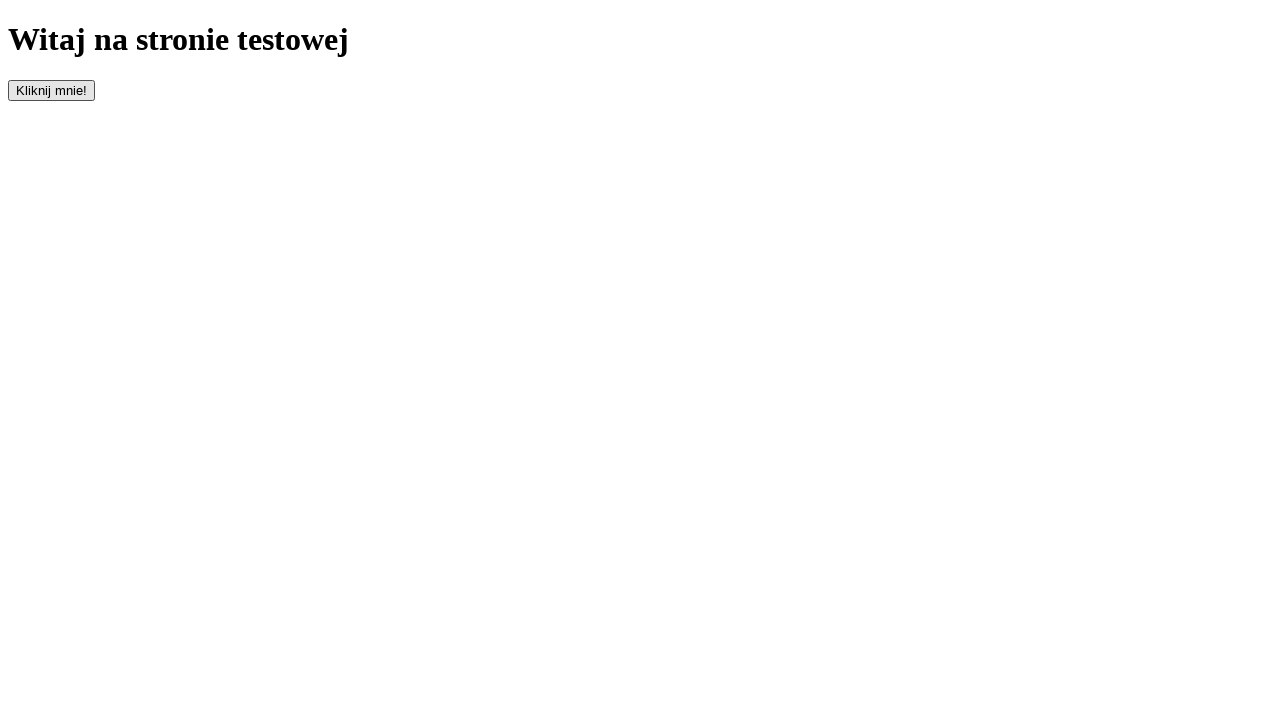

Paragraph element became visible after waiting
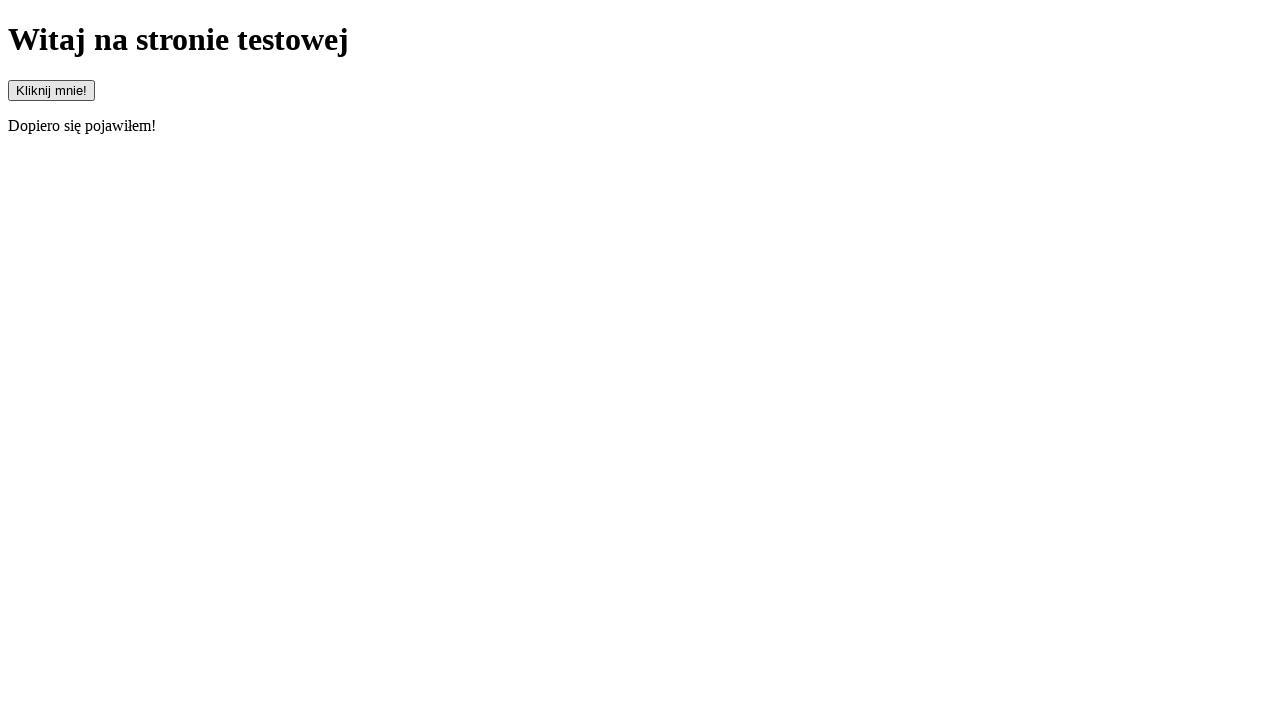

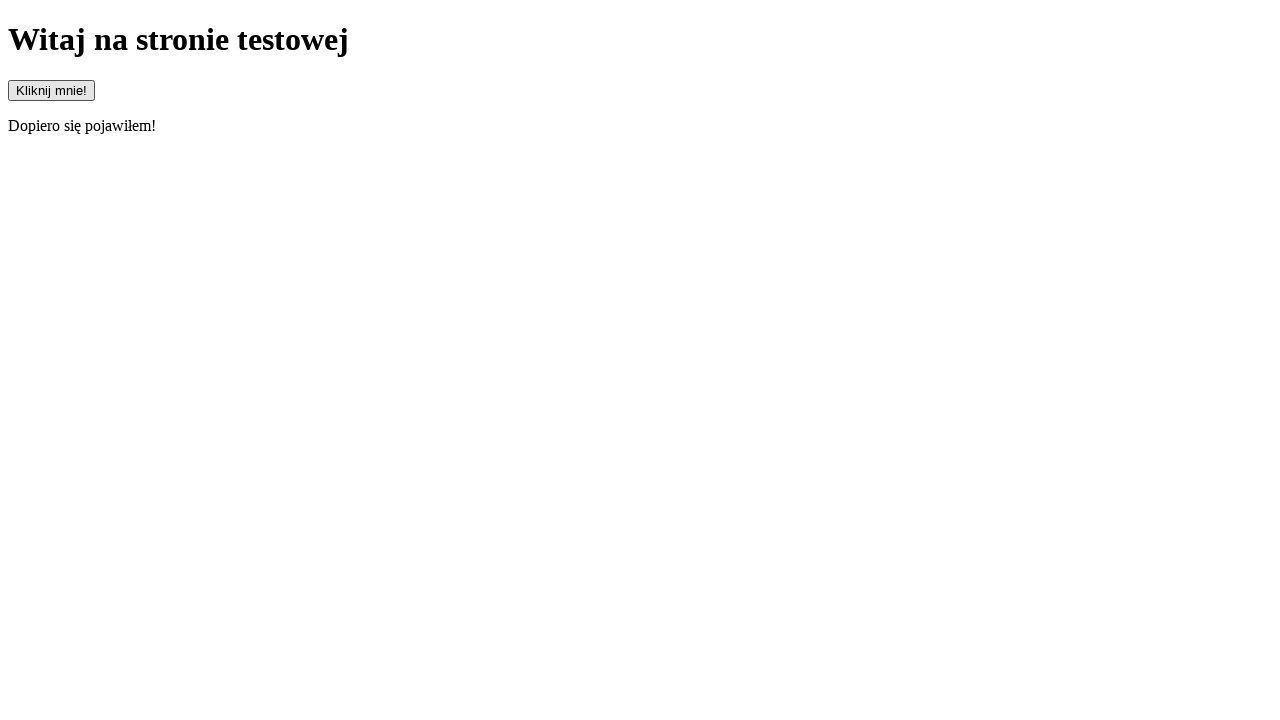